Tests text box form functionality on DemoQA by filling in full name, email, current address, and permanent address fields, then submitting the form and verifying the output displays the entered data.

Starting URL: https://demoqa.com/text-box

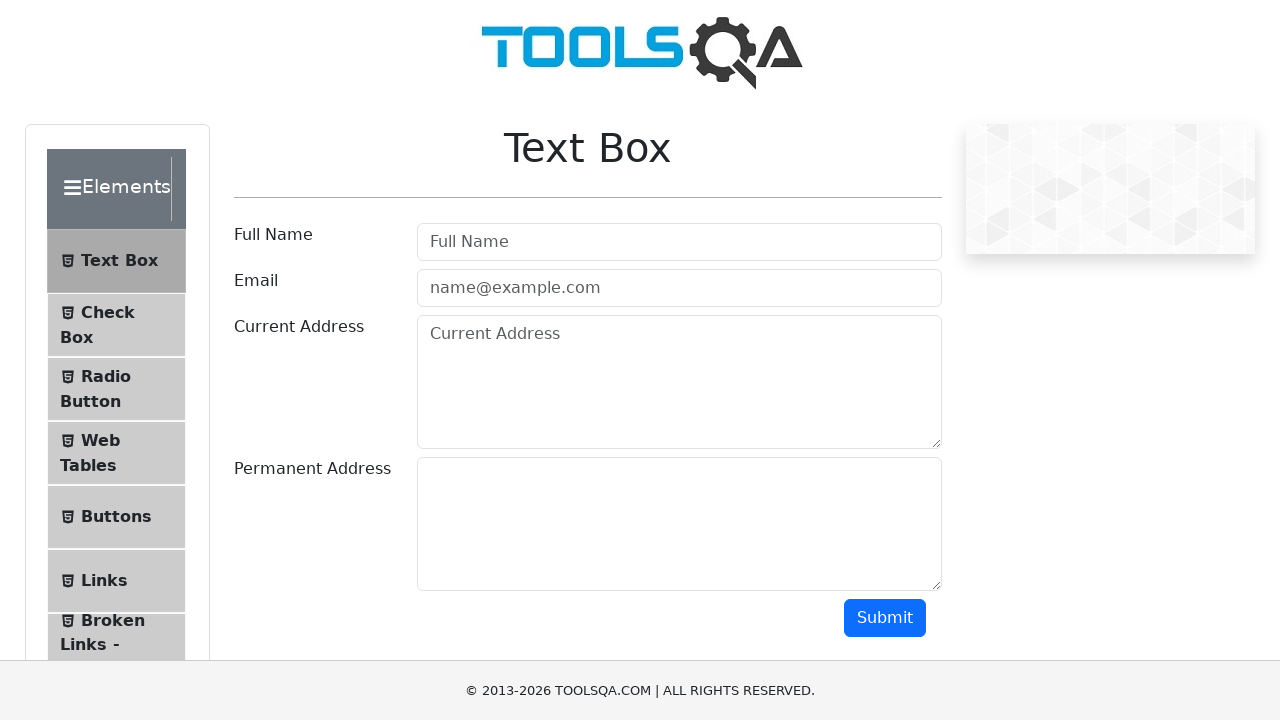

Filled full name field with 'Razvan Pustea' on #userName
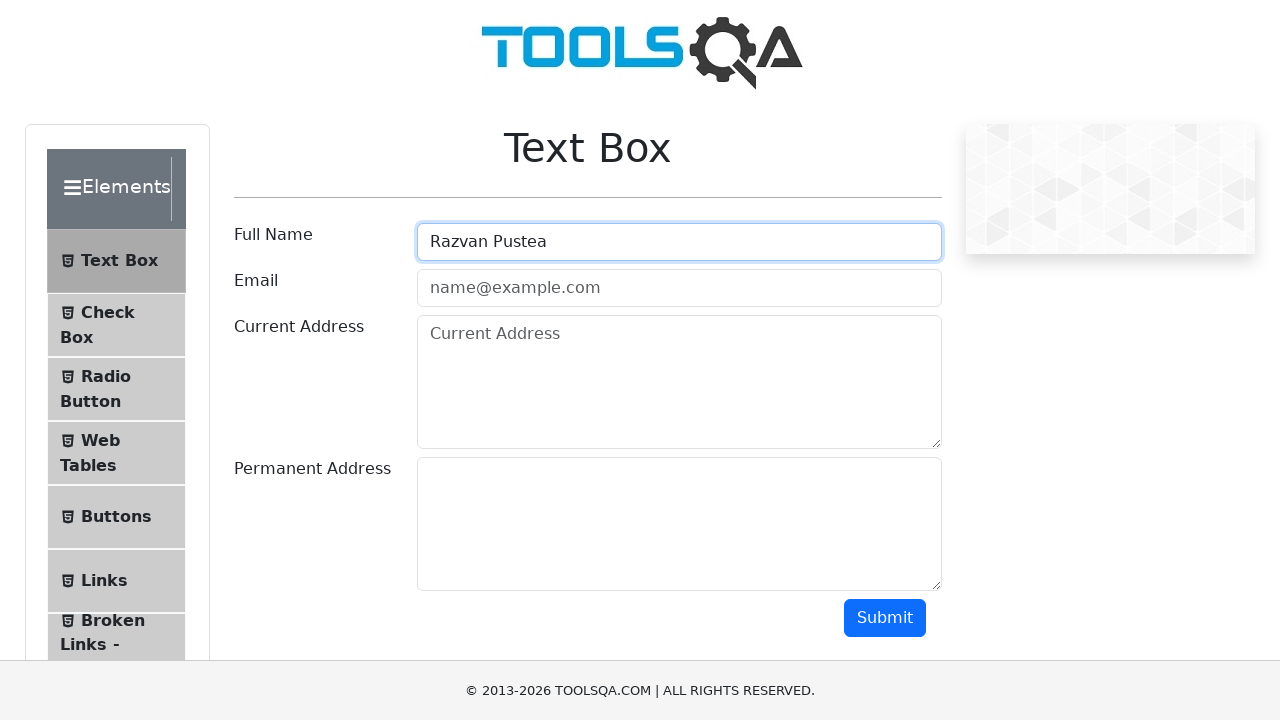

Filled email field with 'razvan@yahoo.com' on #userEmail
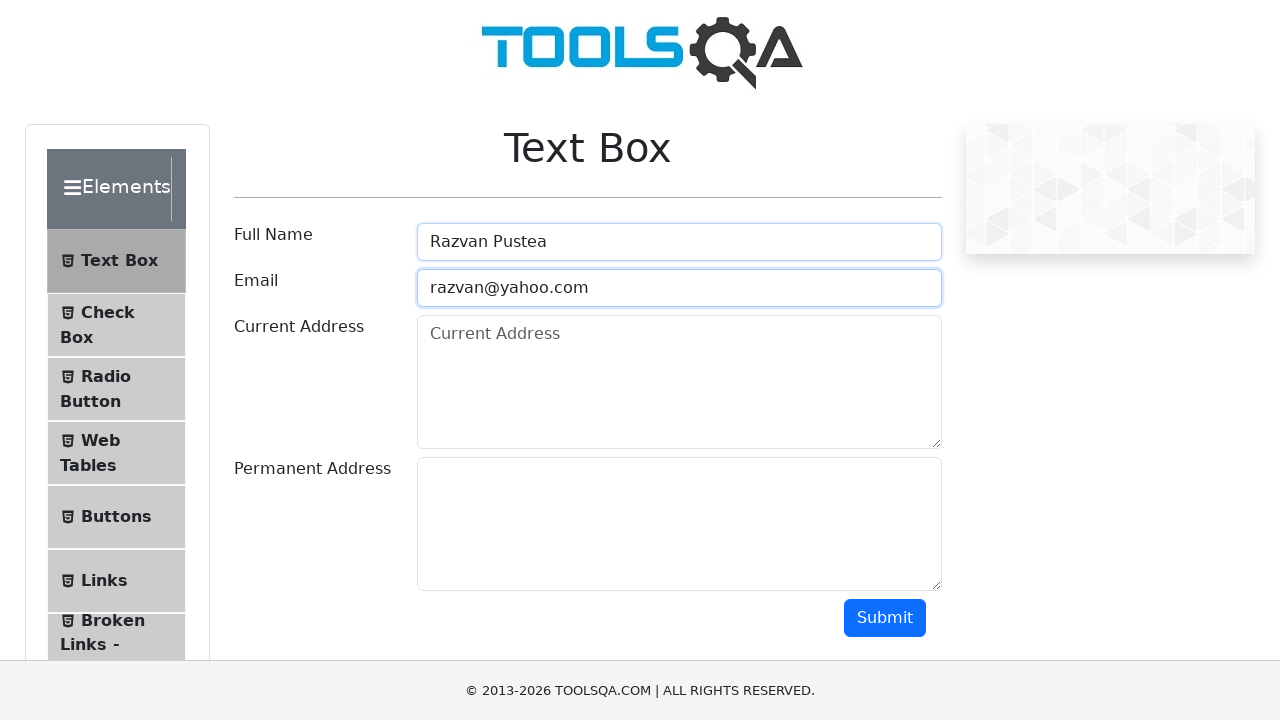

Filled current address field with 'Republicii' on #currentAddress
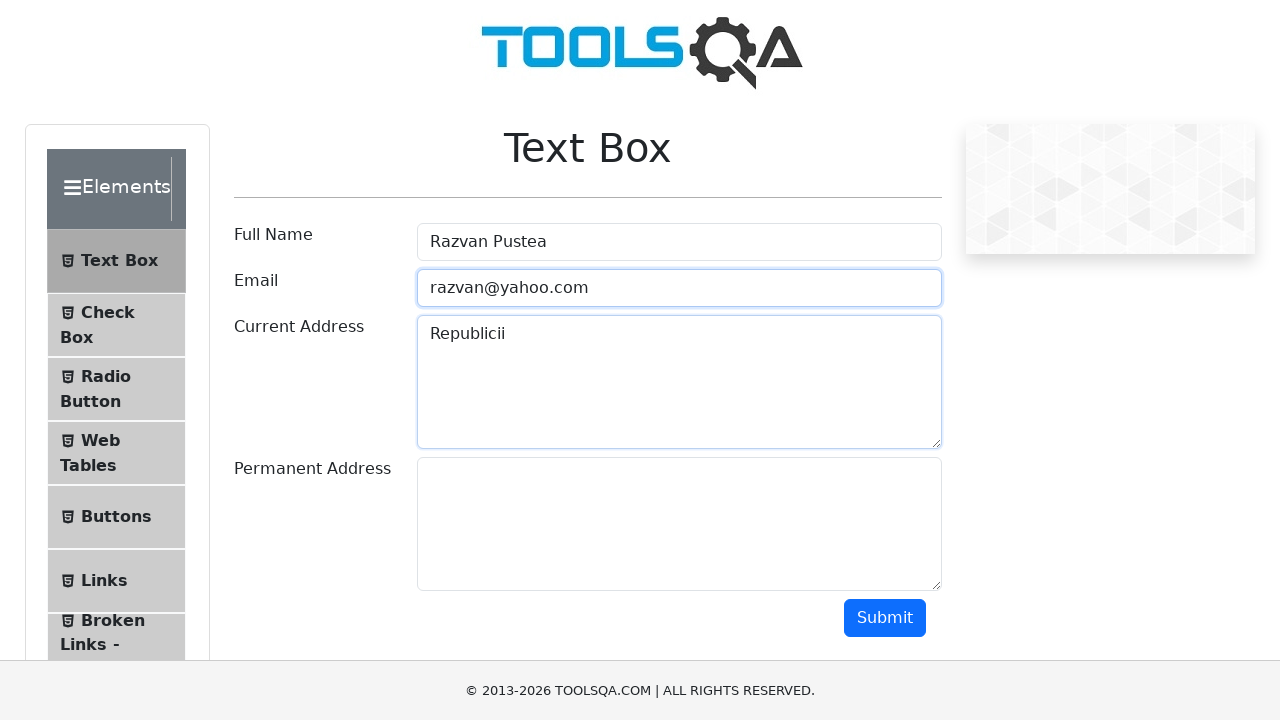

Filled permanent address field with 'Republicii' on #permanentAddress
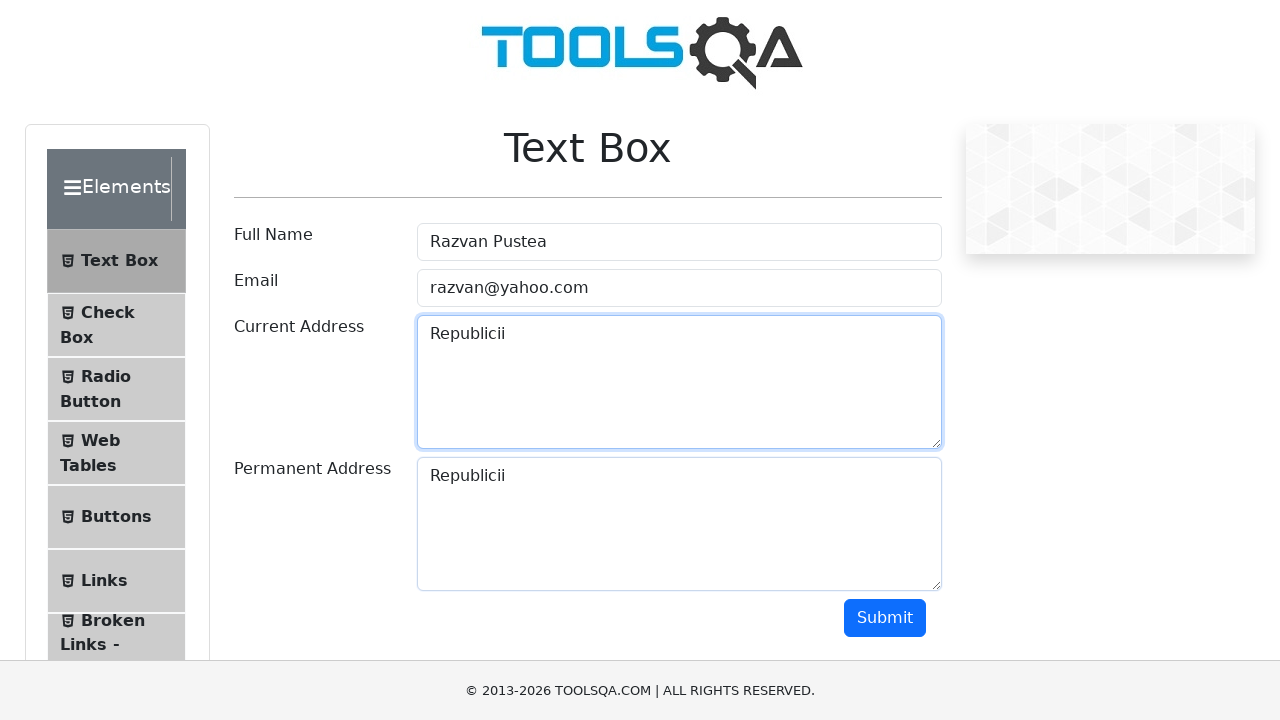

Clicked the Submit button at (885, 618) on #submit
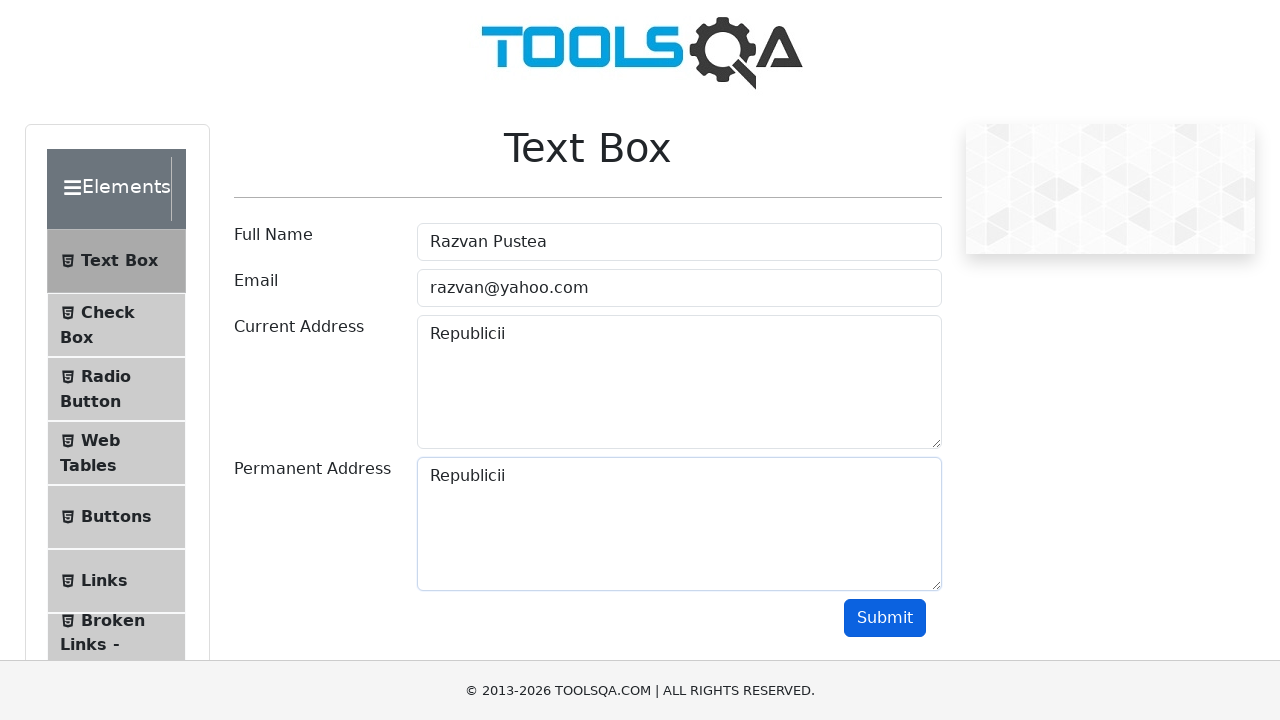

Output section loaded with submitted data
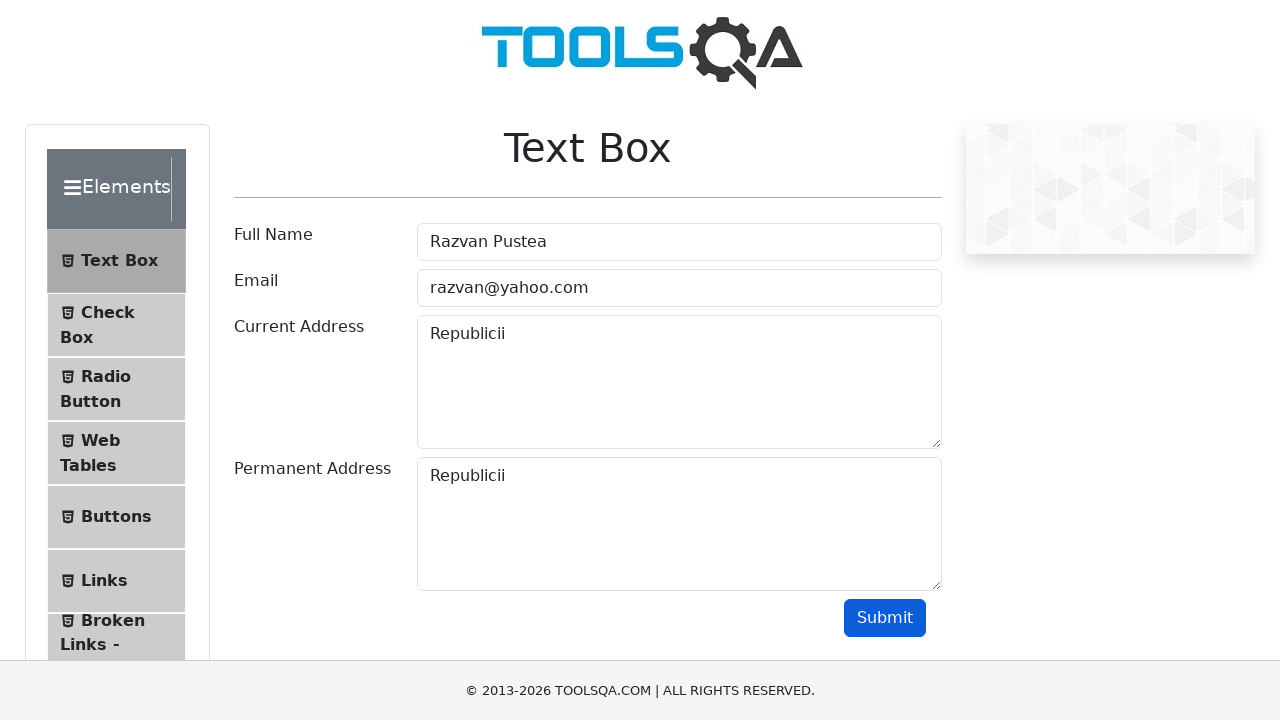

Retrieved output text content
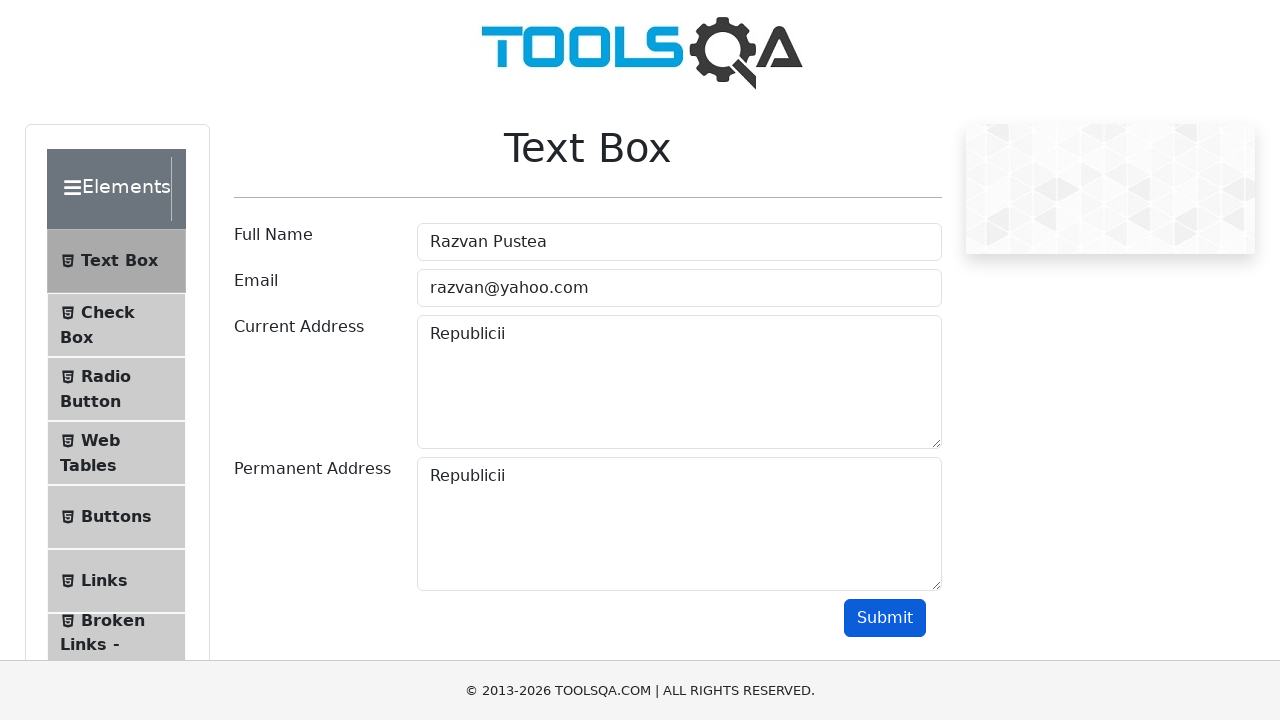

Verified full name 'Razvan Pustea' is present in output
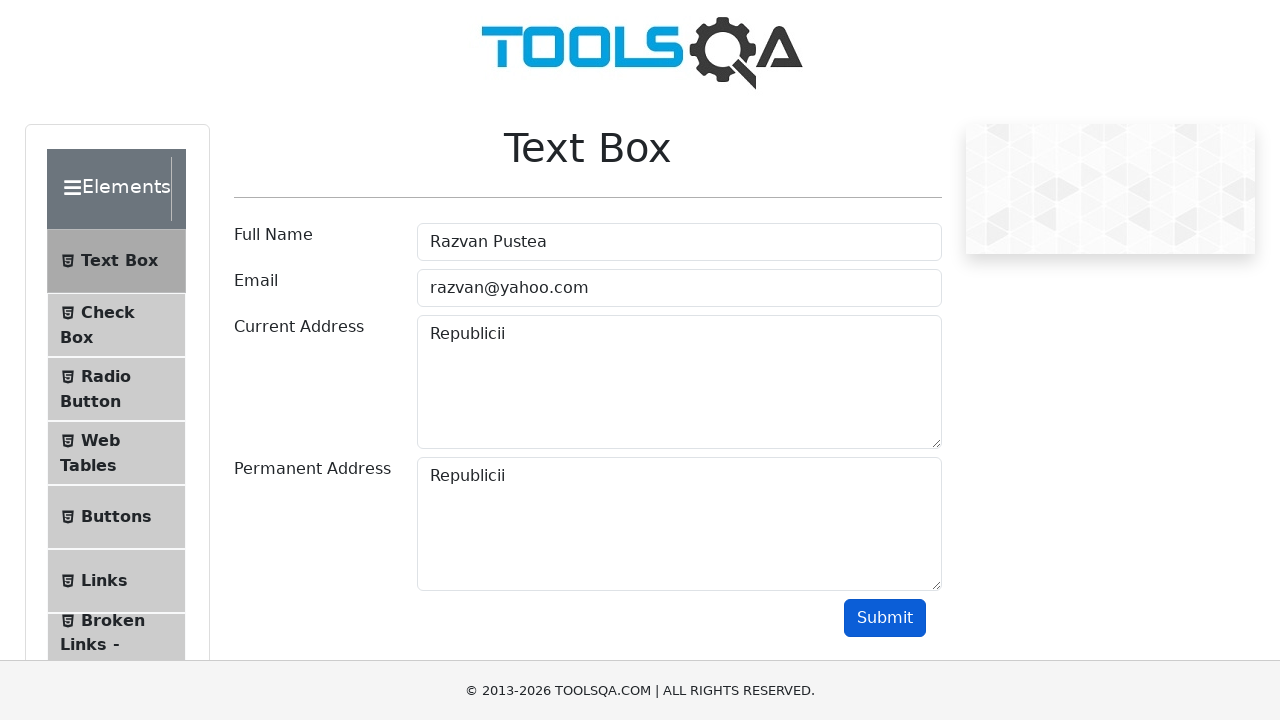

Verified email 'razvan@yahoo.com' is present in output
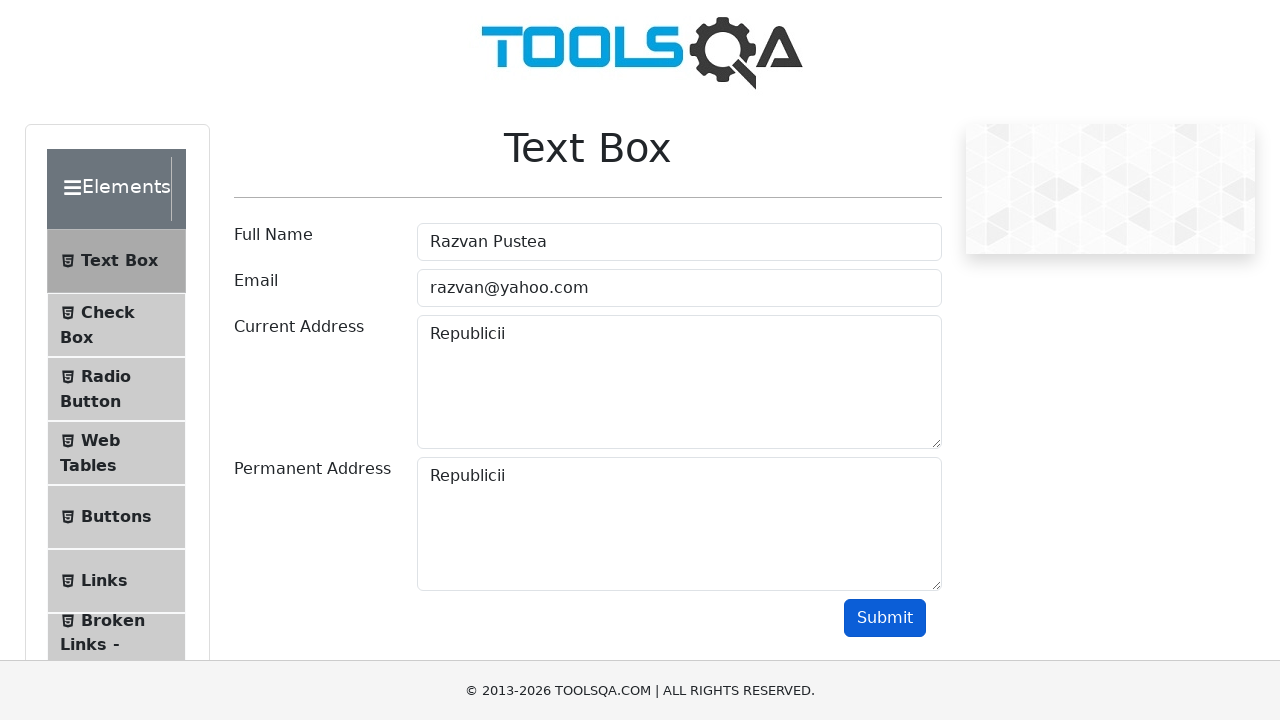

Verified current address 'Republicii' is present in output
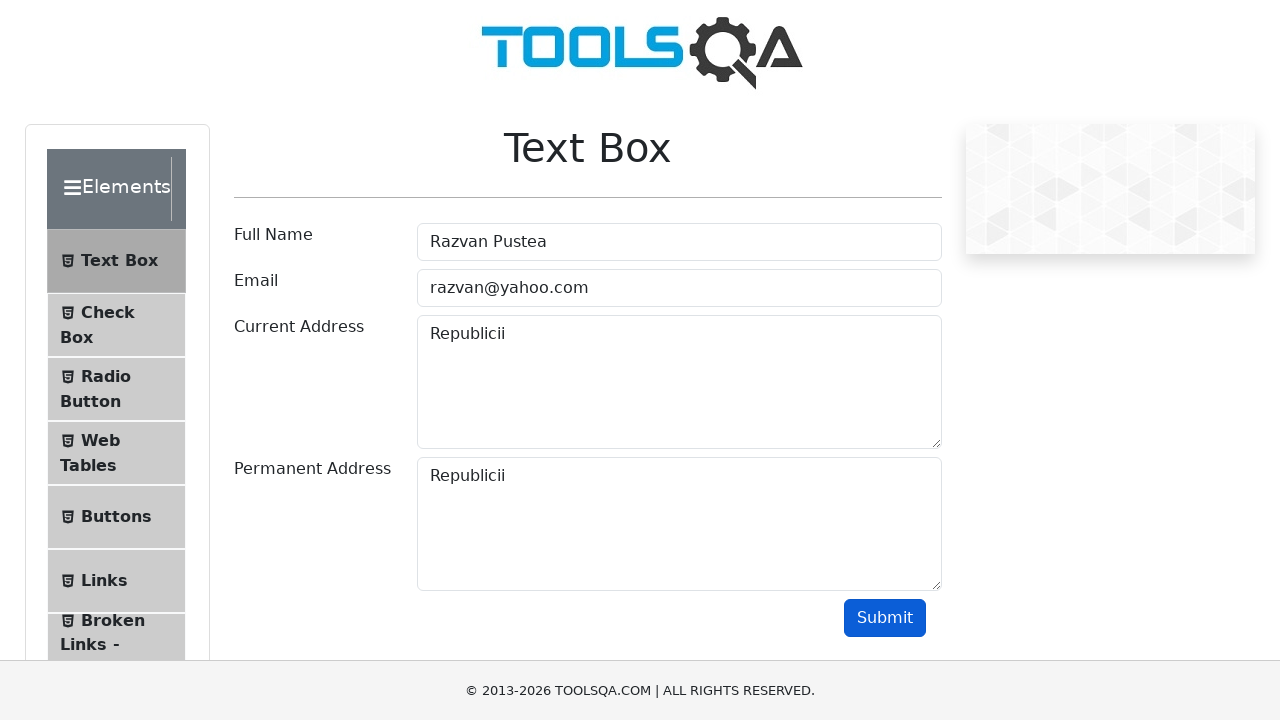

Verified permanent address 'Republicii' is present in output
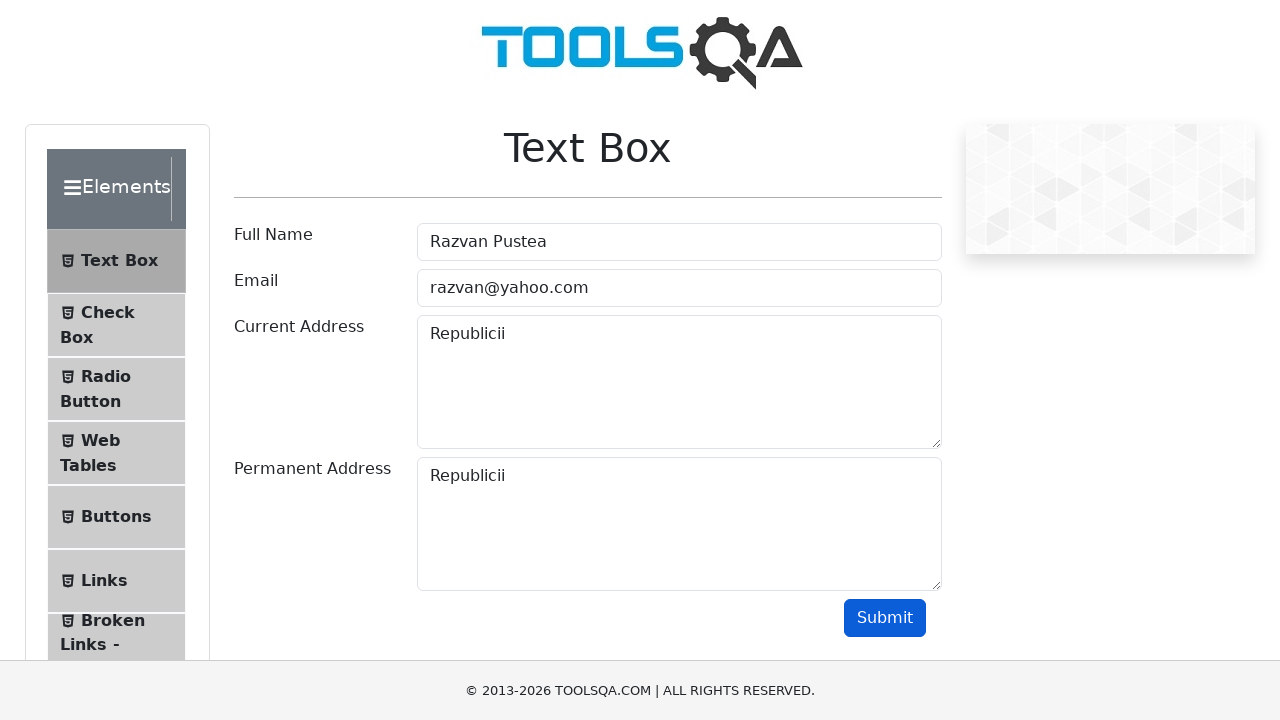

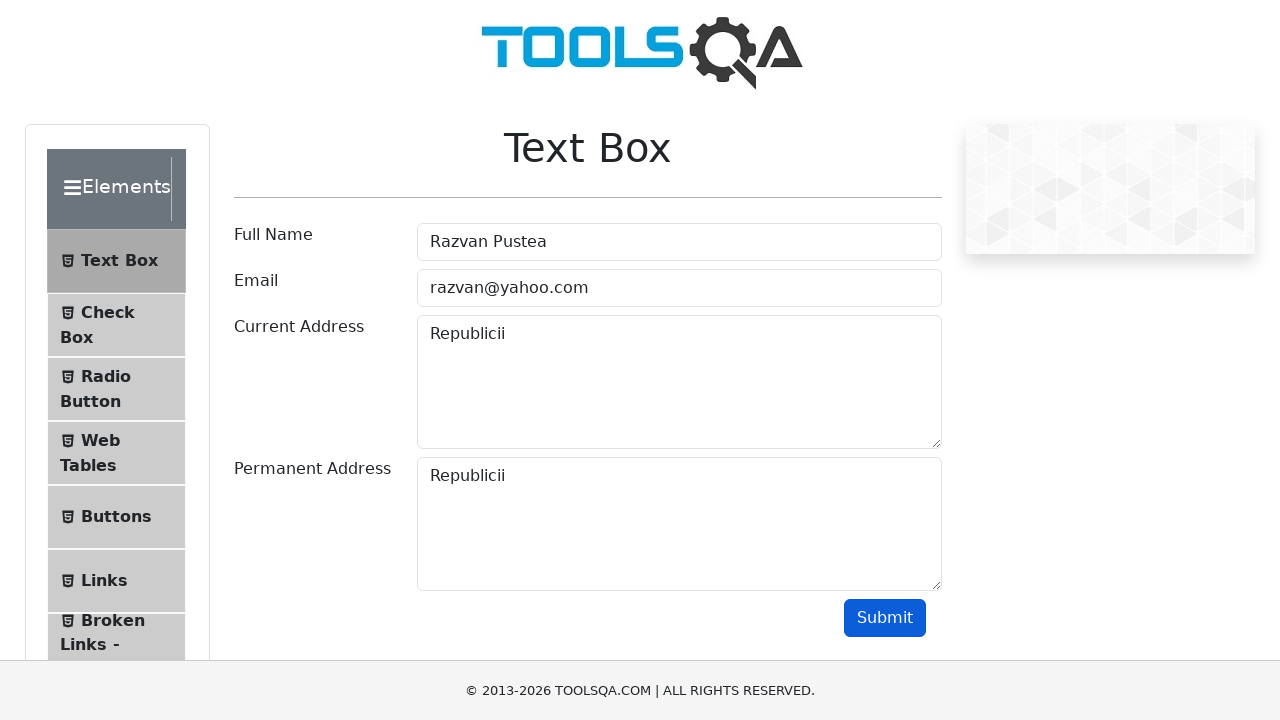